Tests page scrolling functionality by scrolling to the bottom of the page

Starting URL: https://formy-project.herokuapp.com/scroll

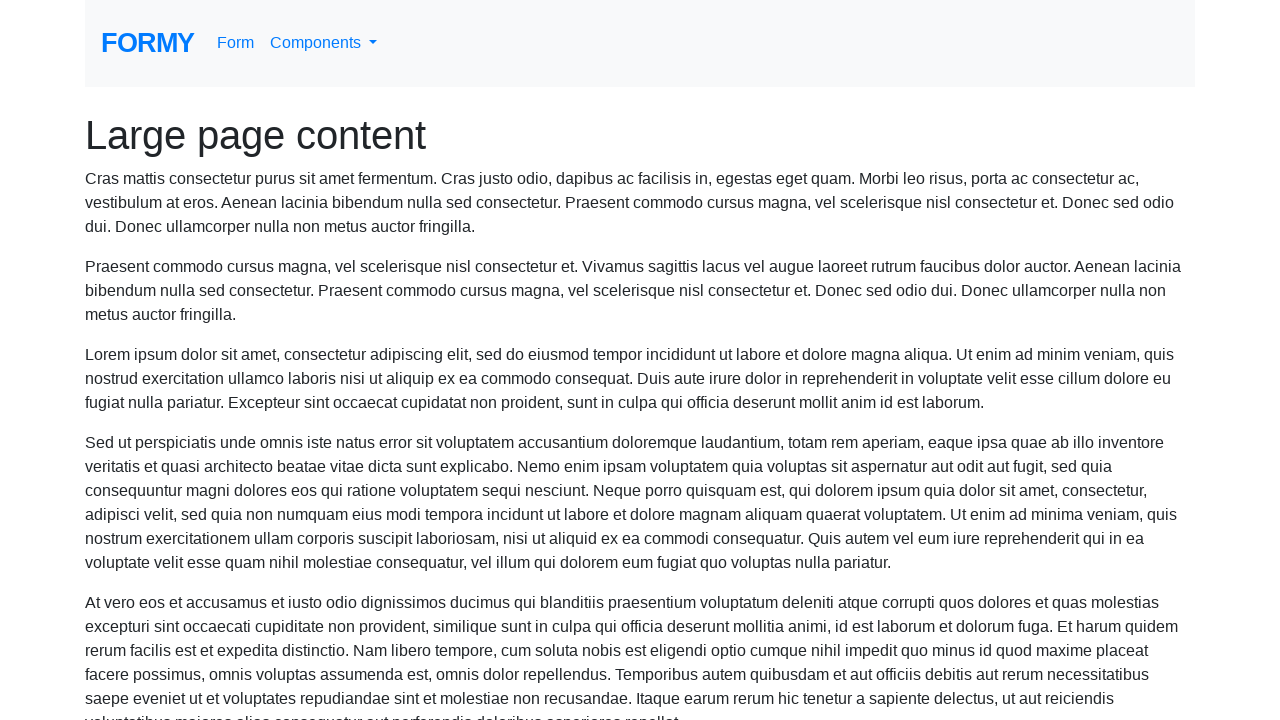

Waited for page content to load - name field selector found
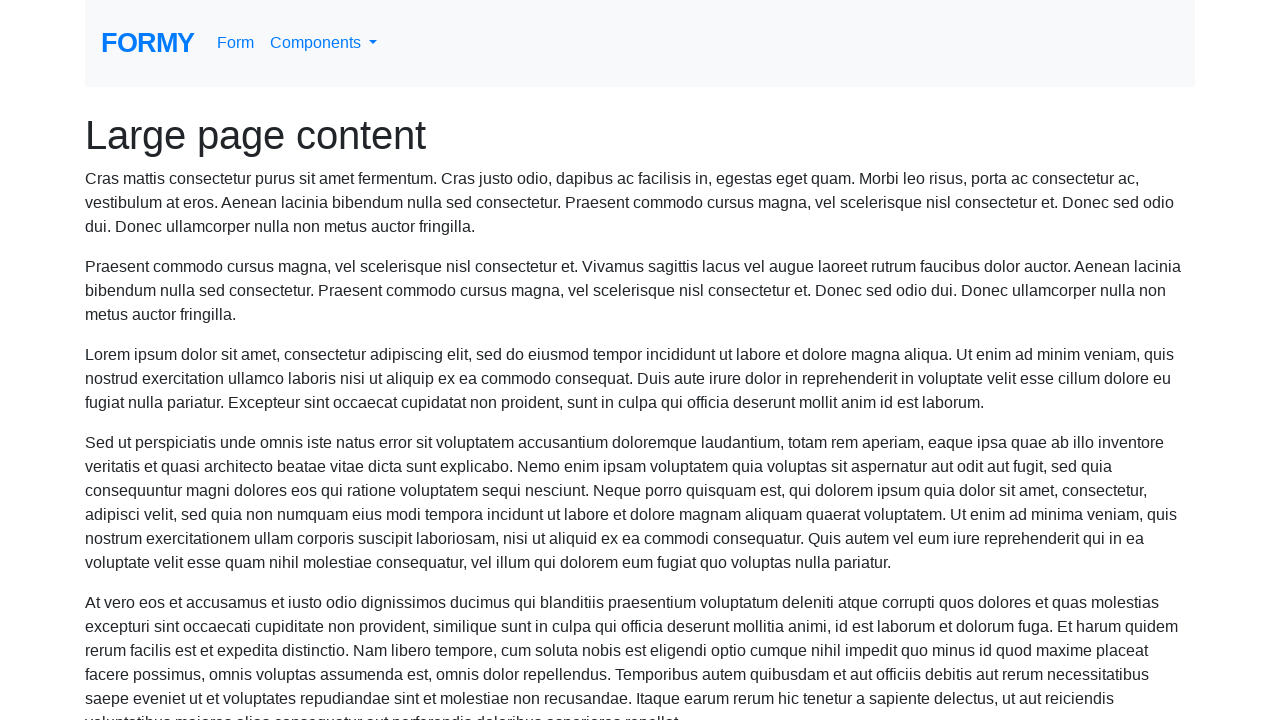

Scrolled to bottom of page
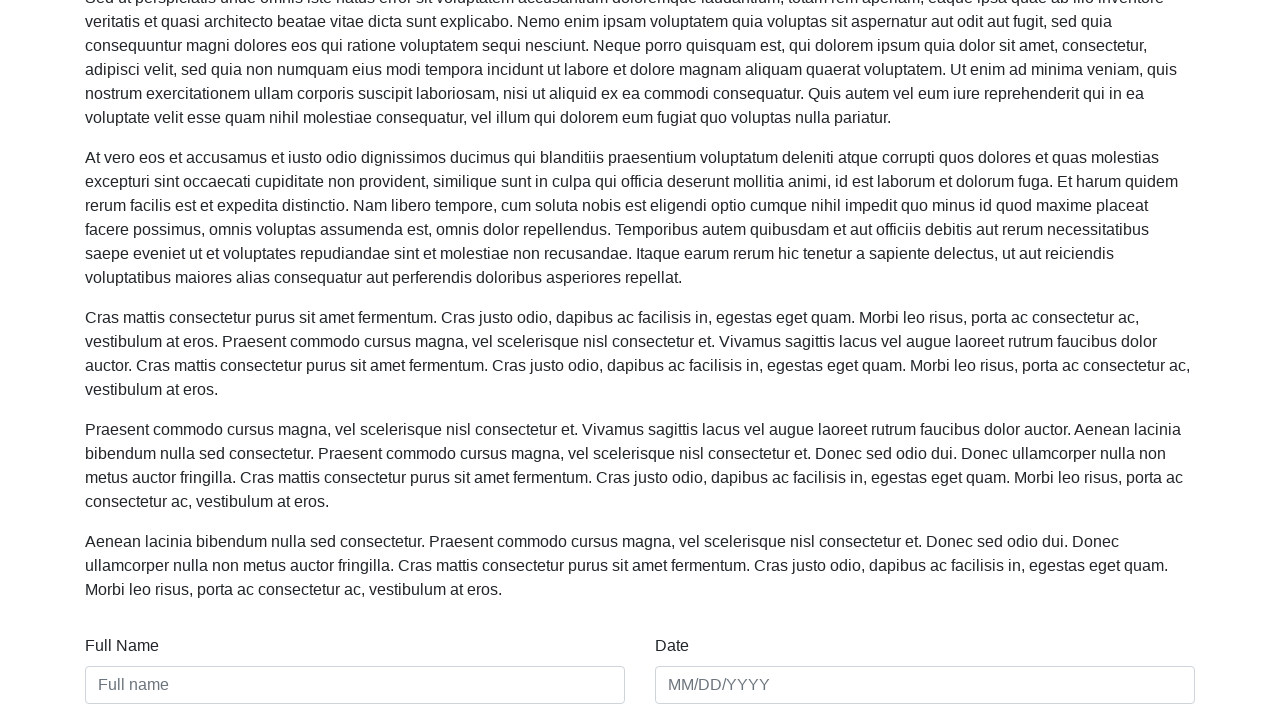

Waited 4 seconds to observe scroll effect
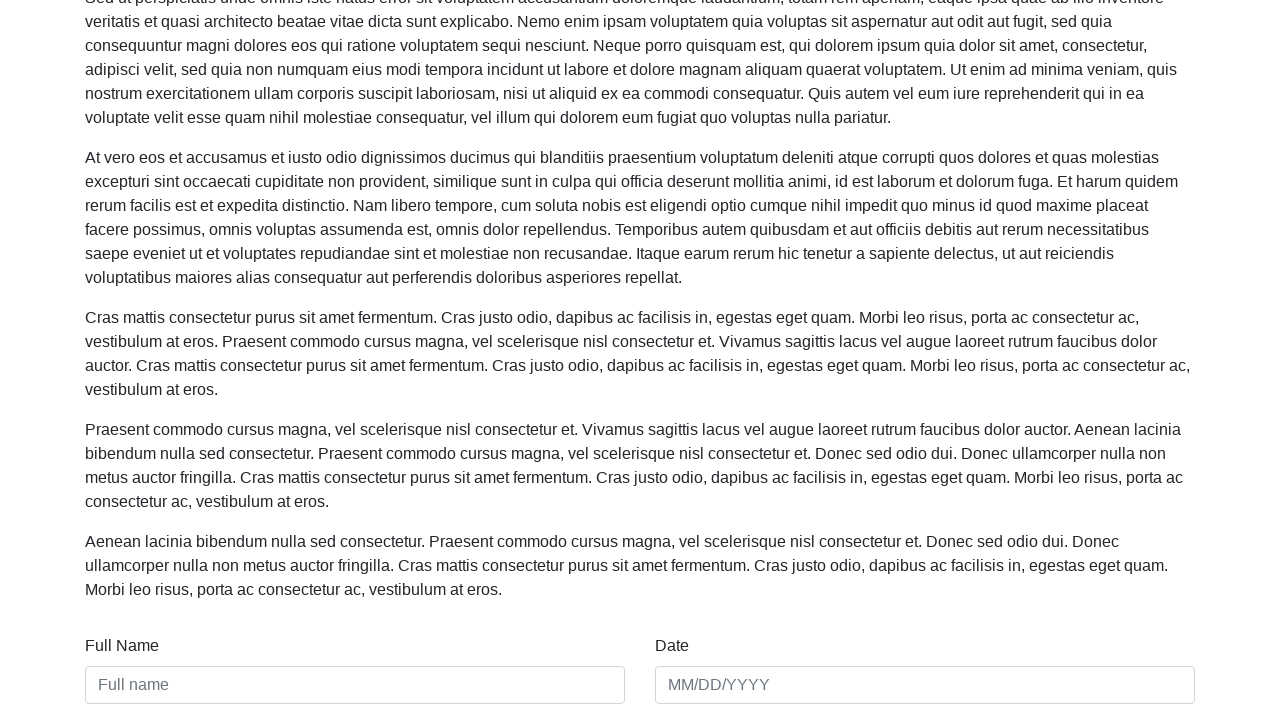

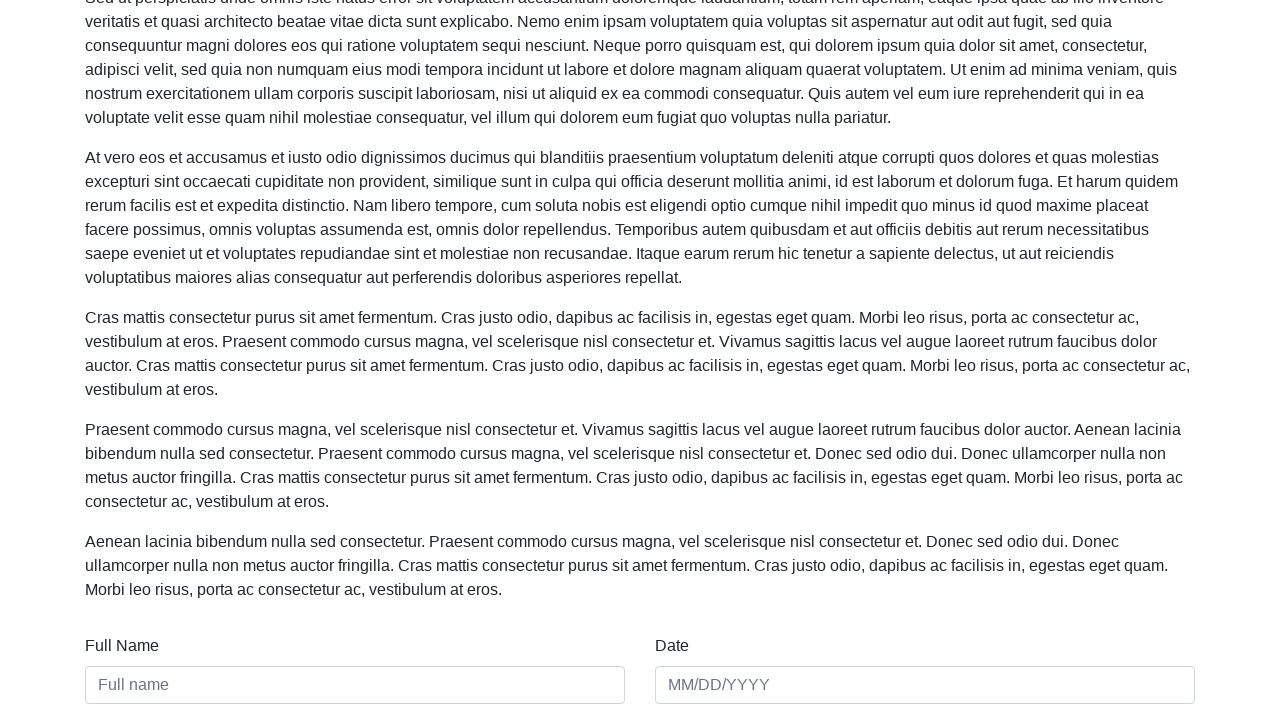